Navigates to Python.org and waits for page links to load

Starting URL: https://www.python.org/

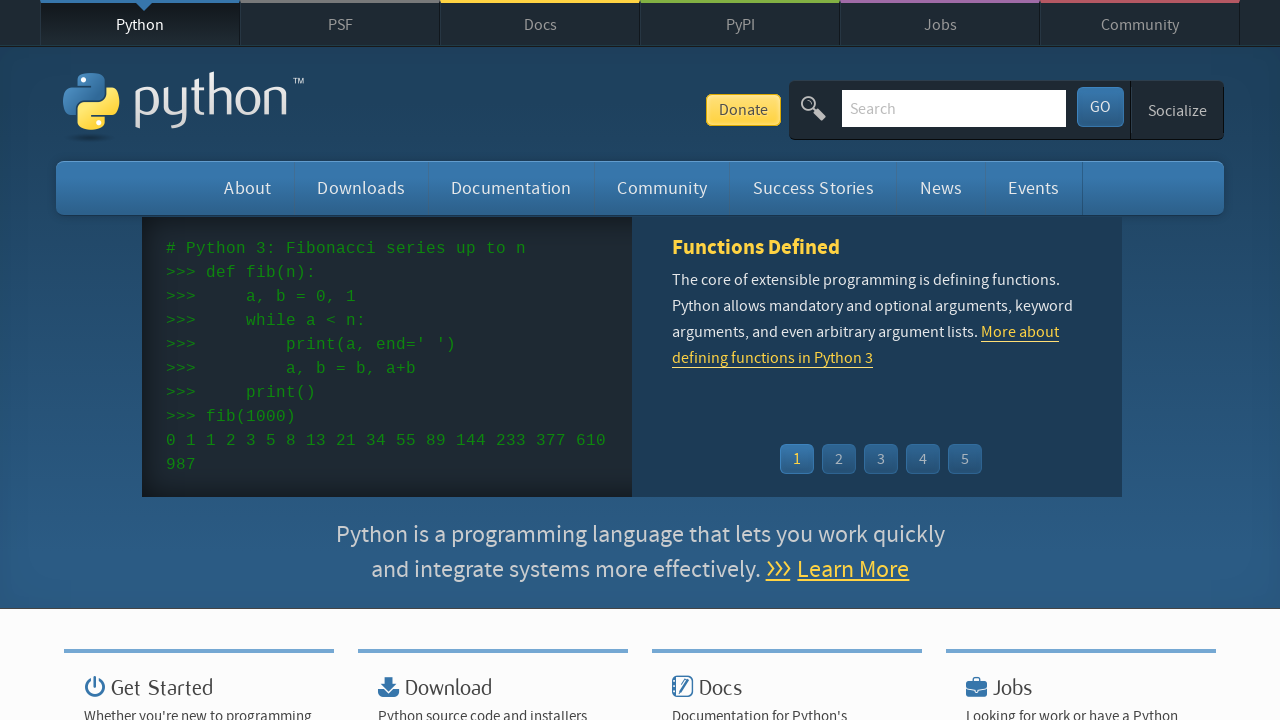

Navigated to https://www.python.org/
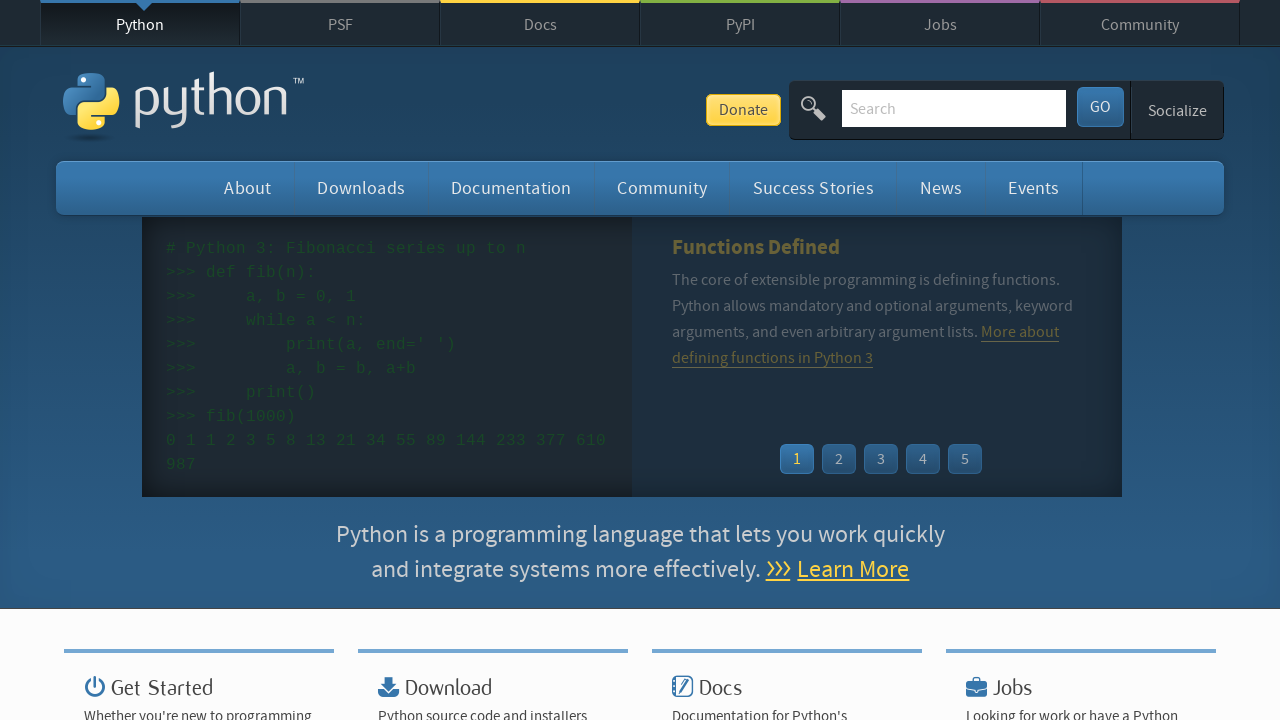

Waited for page links to load
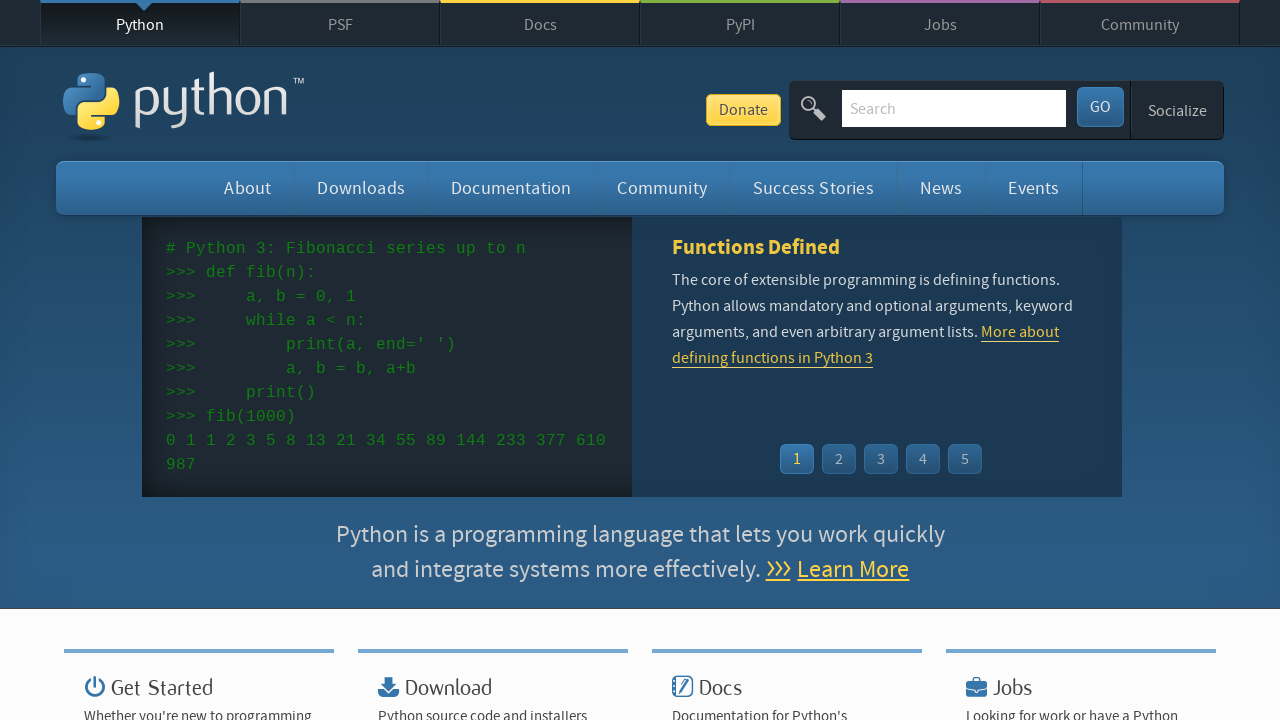

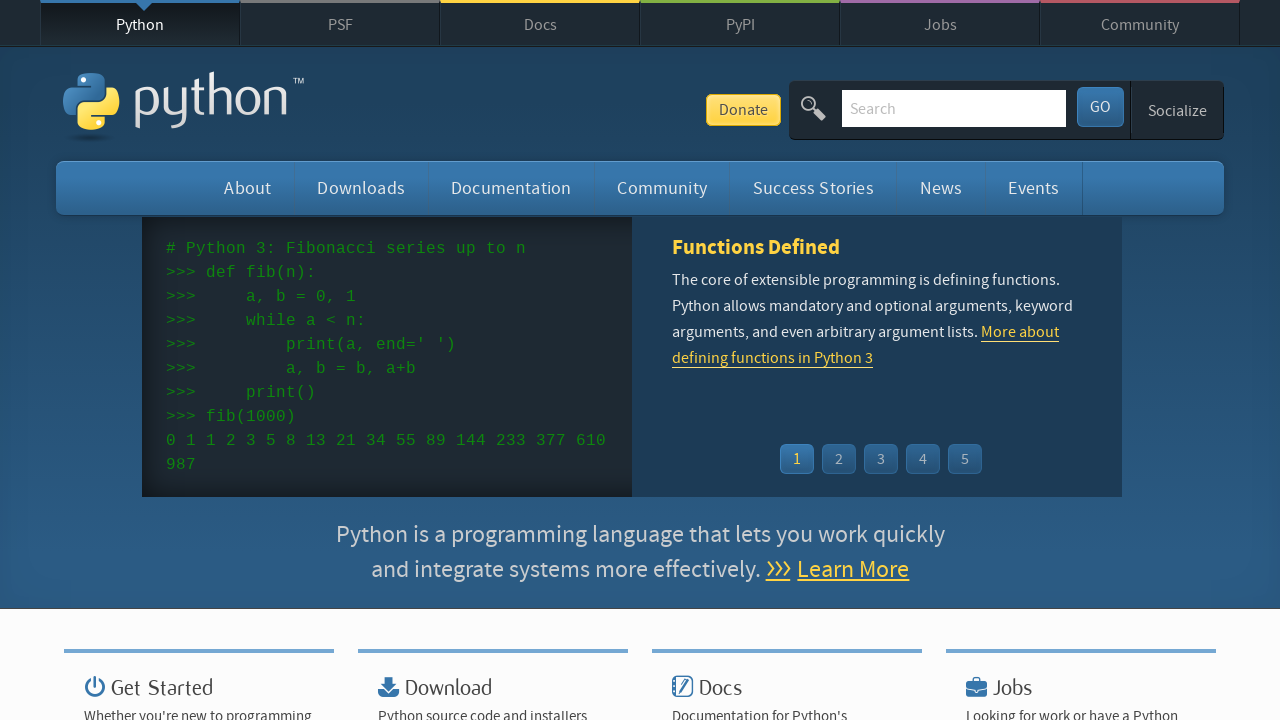